Tests popup window appearance by hovering over news section and clicking on a news item to navigate to PSF News

Starting URL: https://www.python.org/

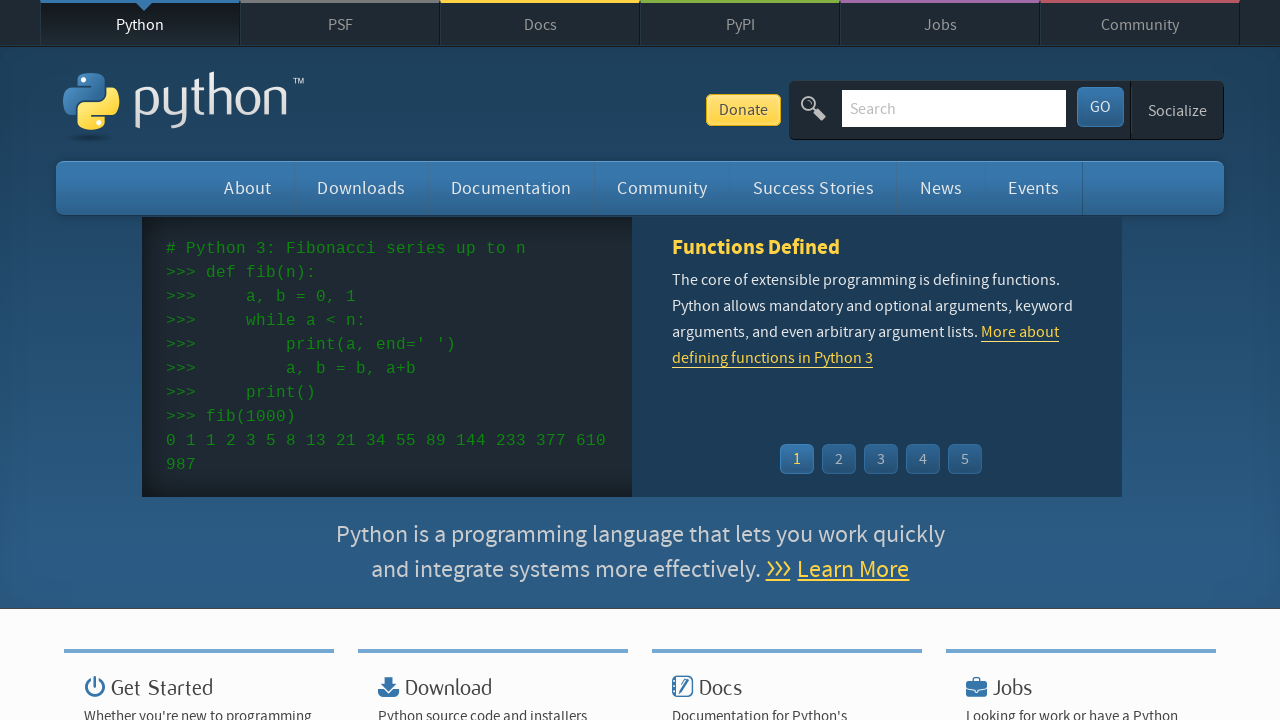

Verified news section is visible on the page
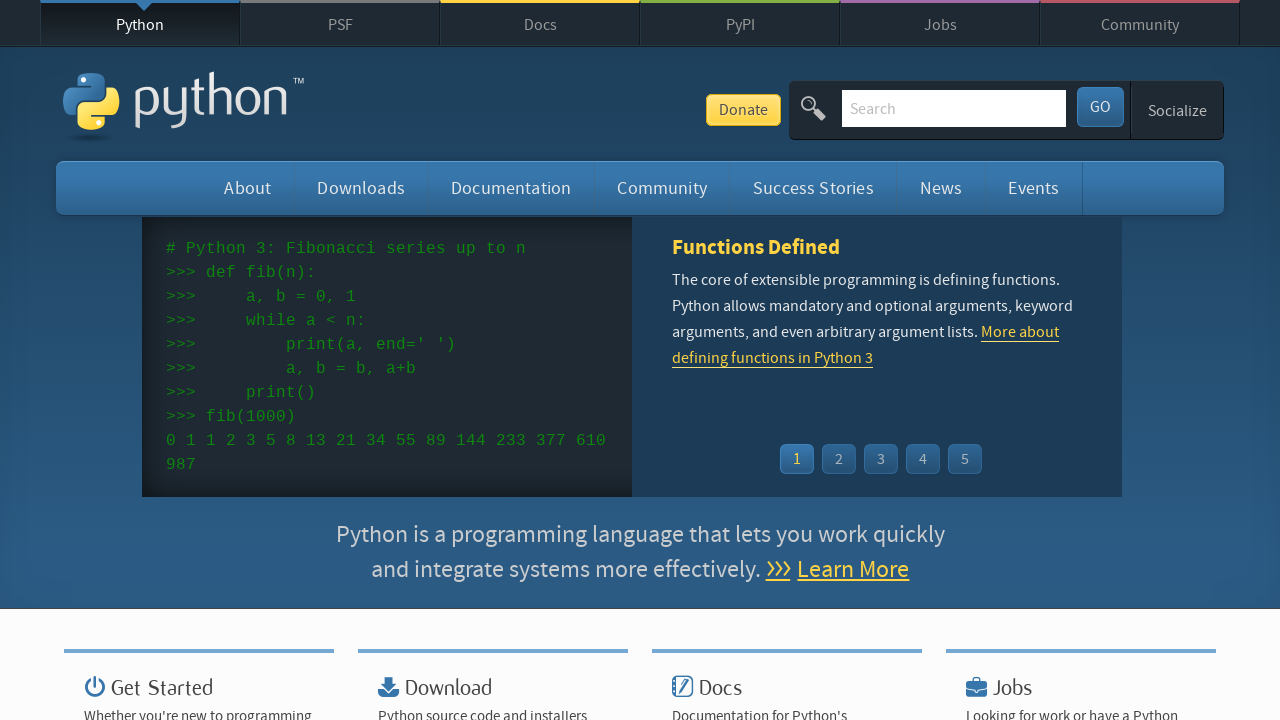

Hovered over news section to reveal popup menu at (941, 188) on #news > a
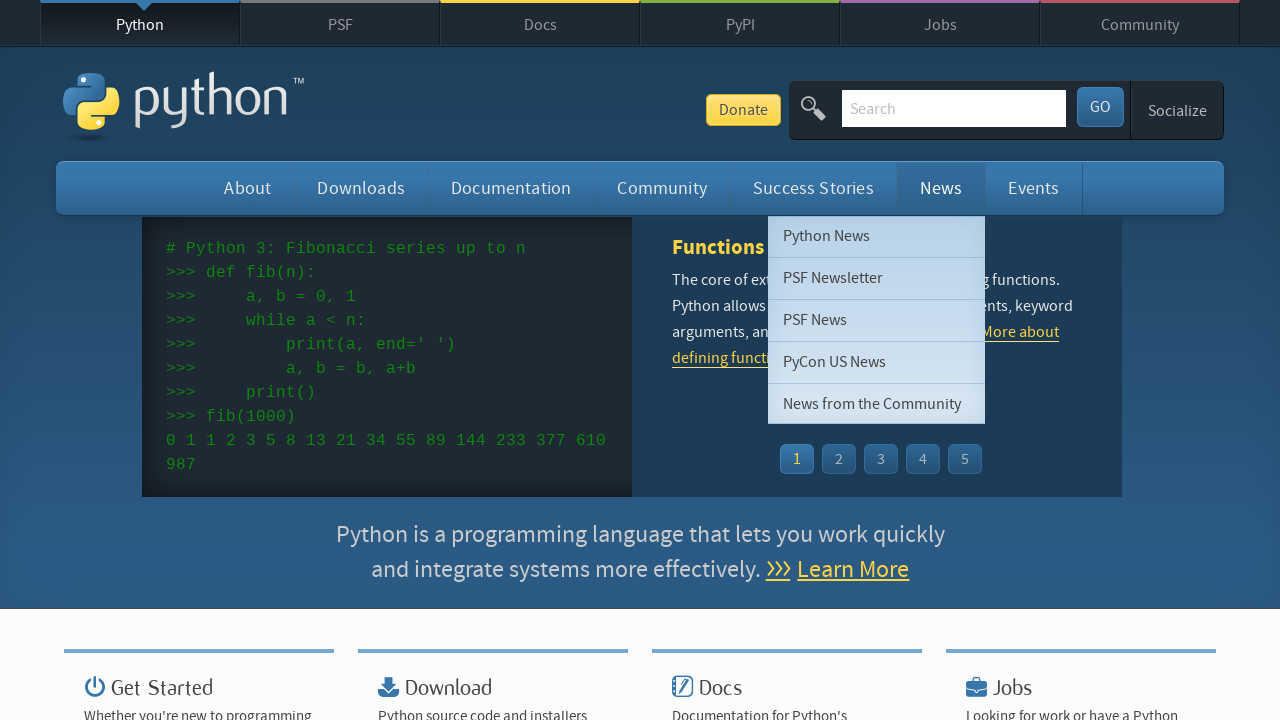

Clicked on the 4th news item in the popup menu at (876, 362) on #news > ul > li:nth-child(4) > a
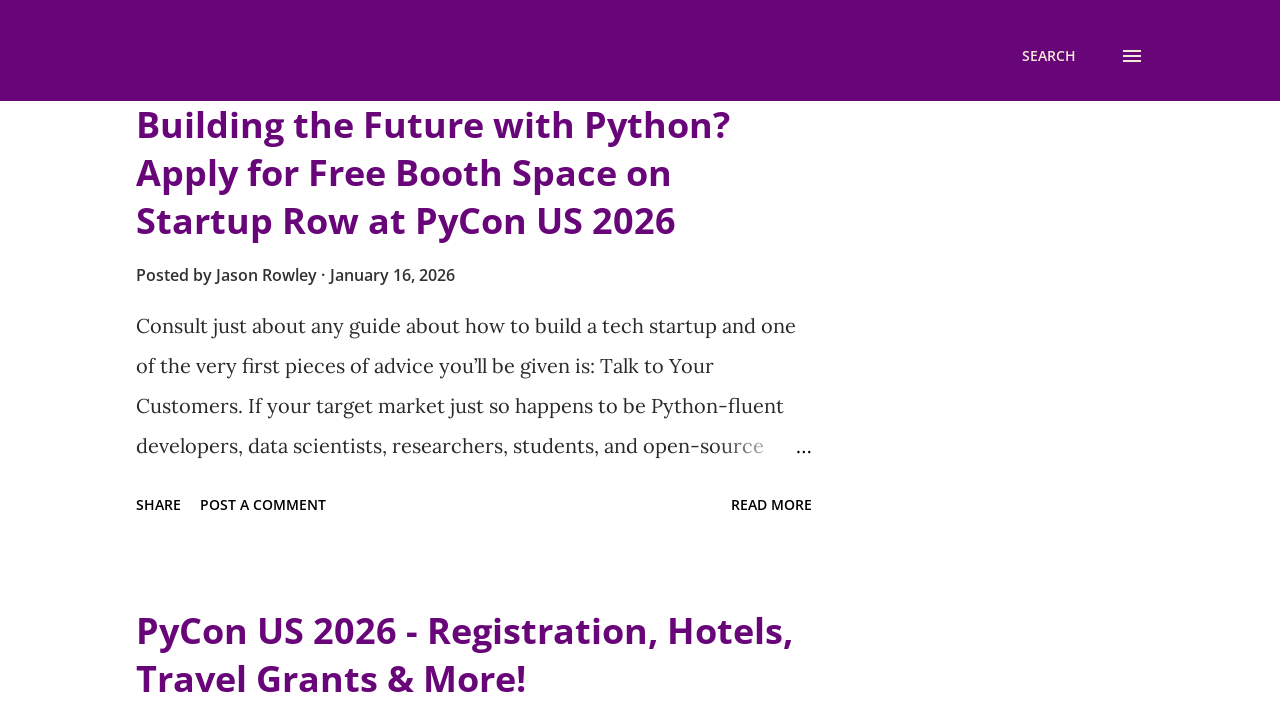

Waited for page to load and navigate to PSF News
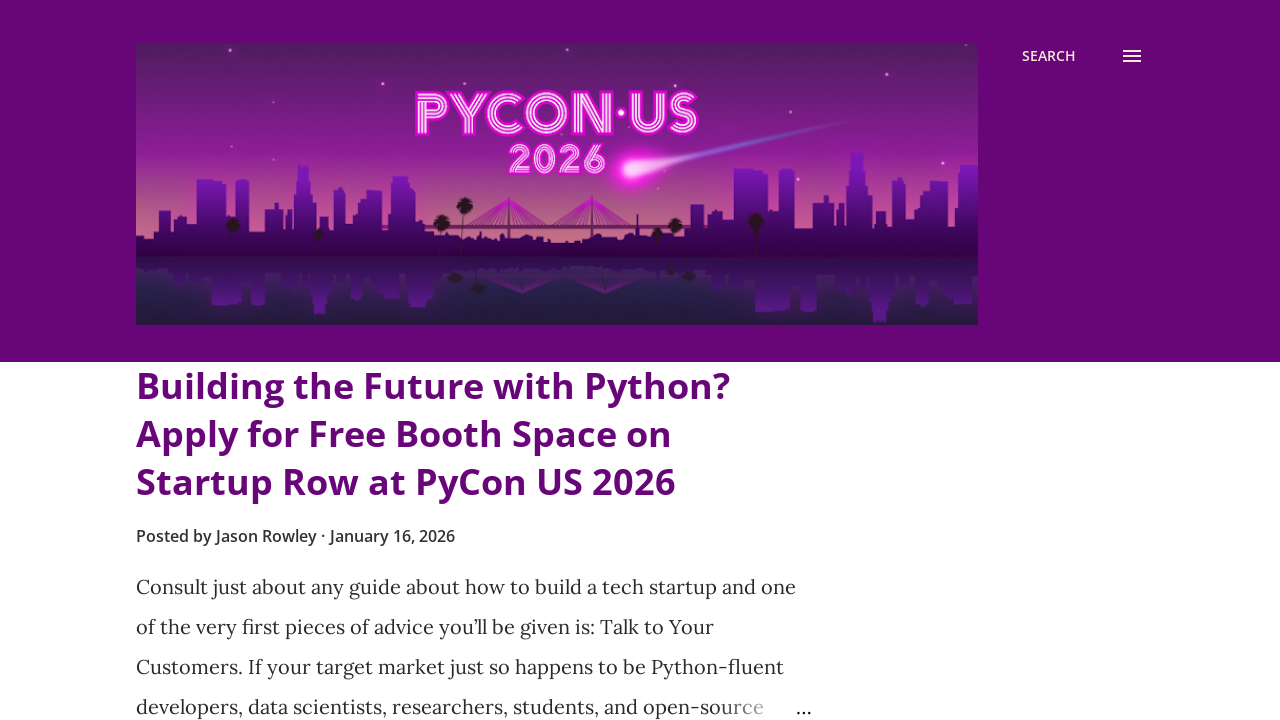

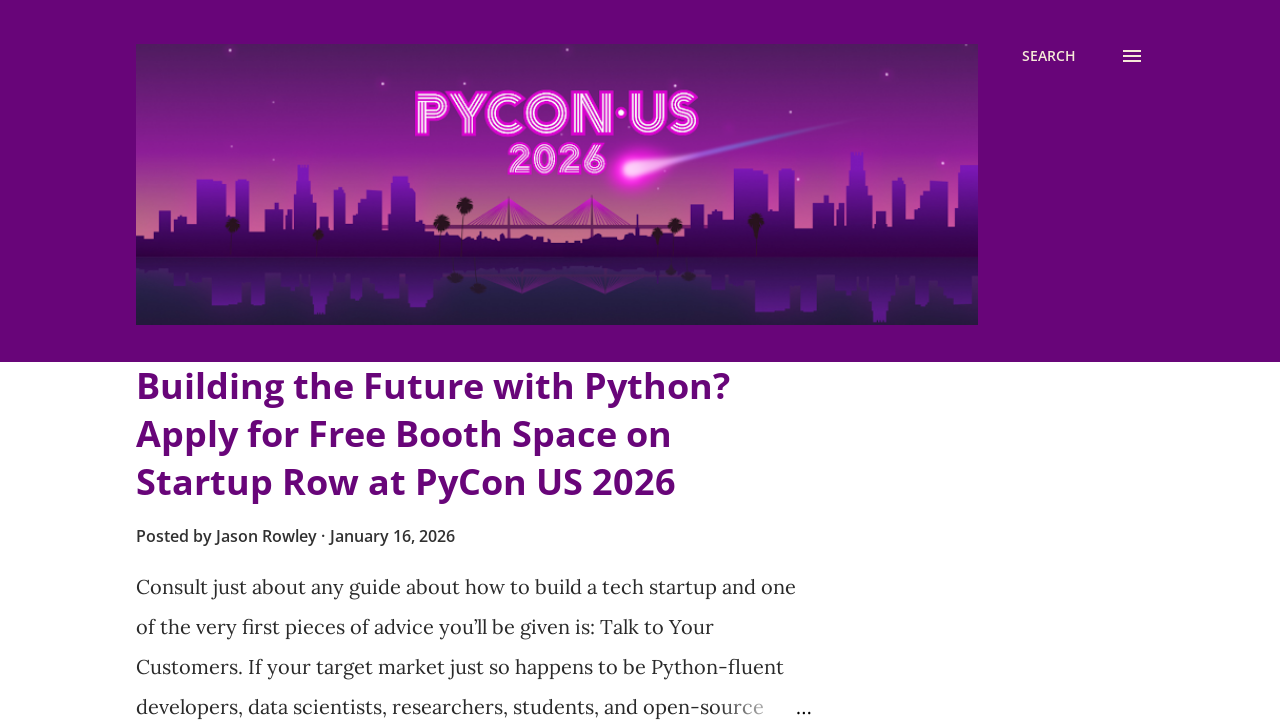